Tests a text box form by filling in user information fields including name, email (with invalid format), and addresses, then validates the email field before submission

Starting URL: https://demoqa.com/text-box

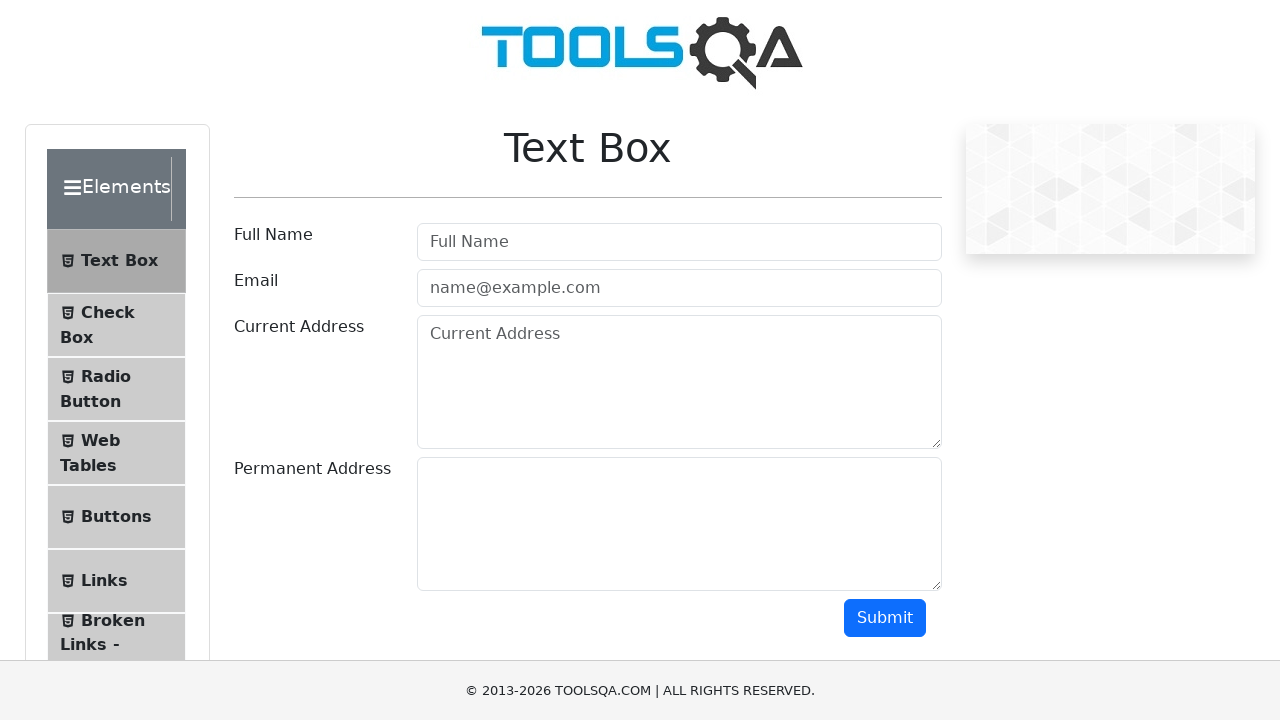

Filled name field with 'Ali Testçi' on #userName
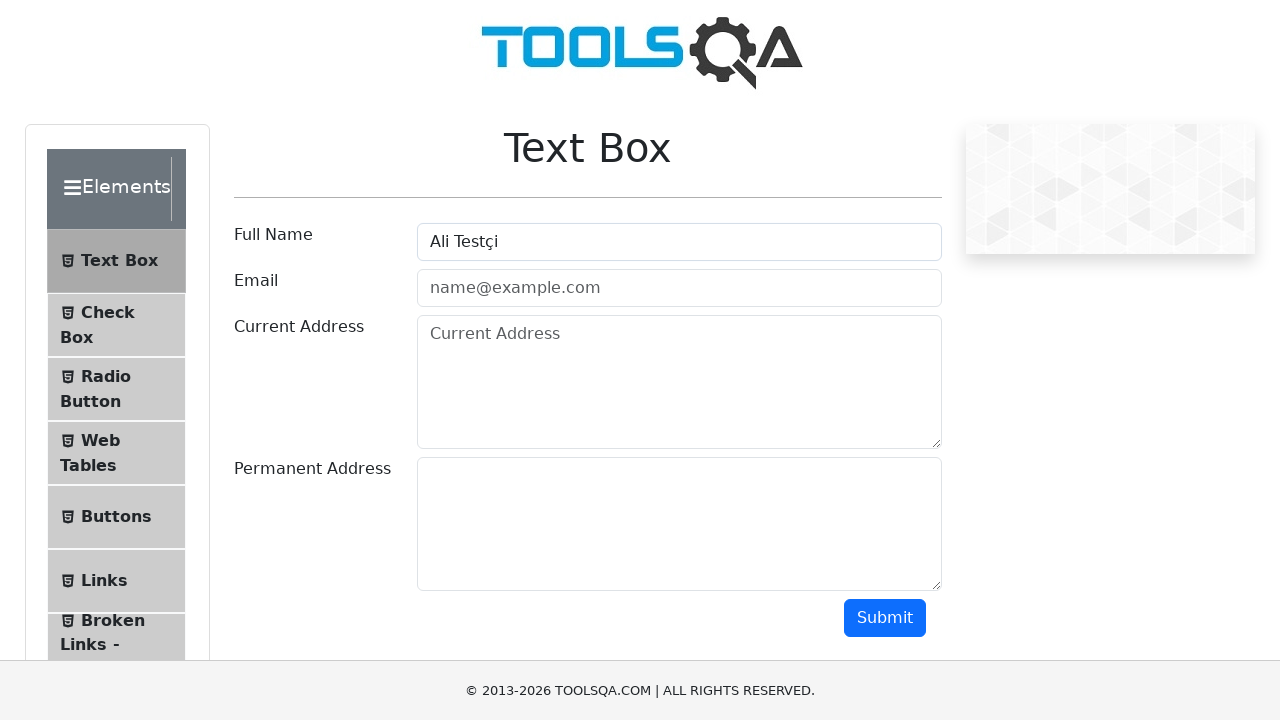

Filled email field with invalid format 'ali-example.com' on #userEmail
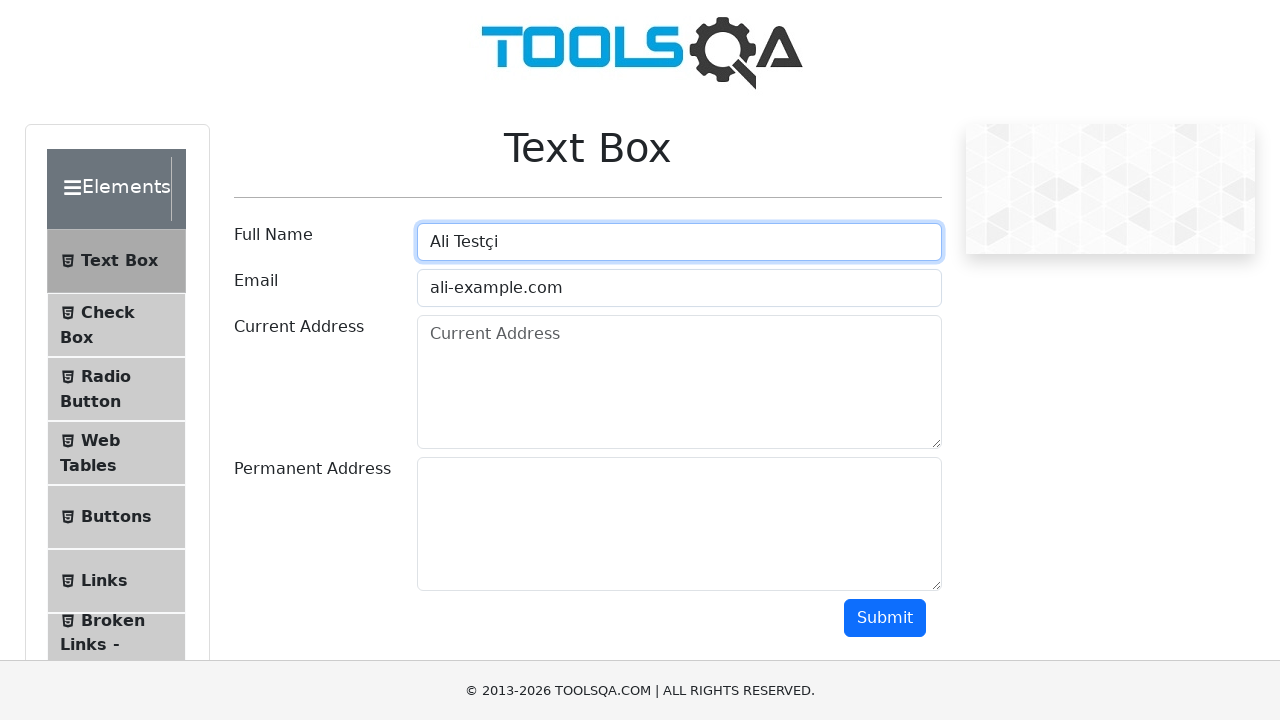

Filled current address field with 'Bursa, Türkiye' on #currentAddress
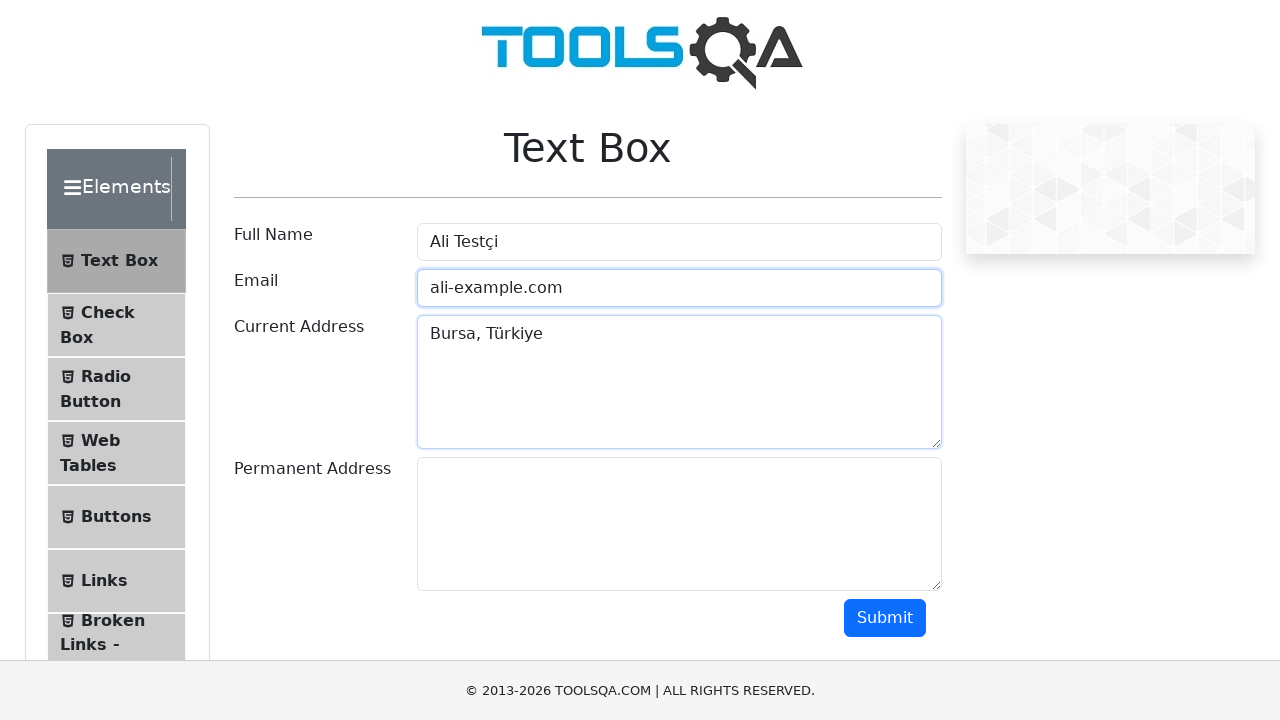

Filled permanent address field with 'Aynı' on #permanentAddress
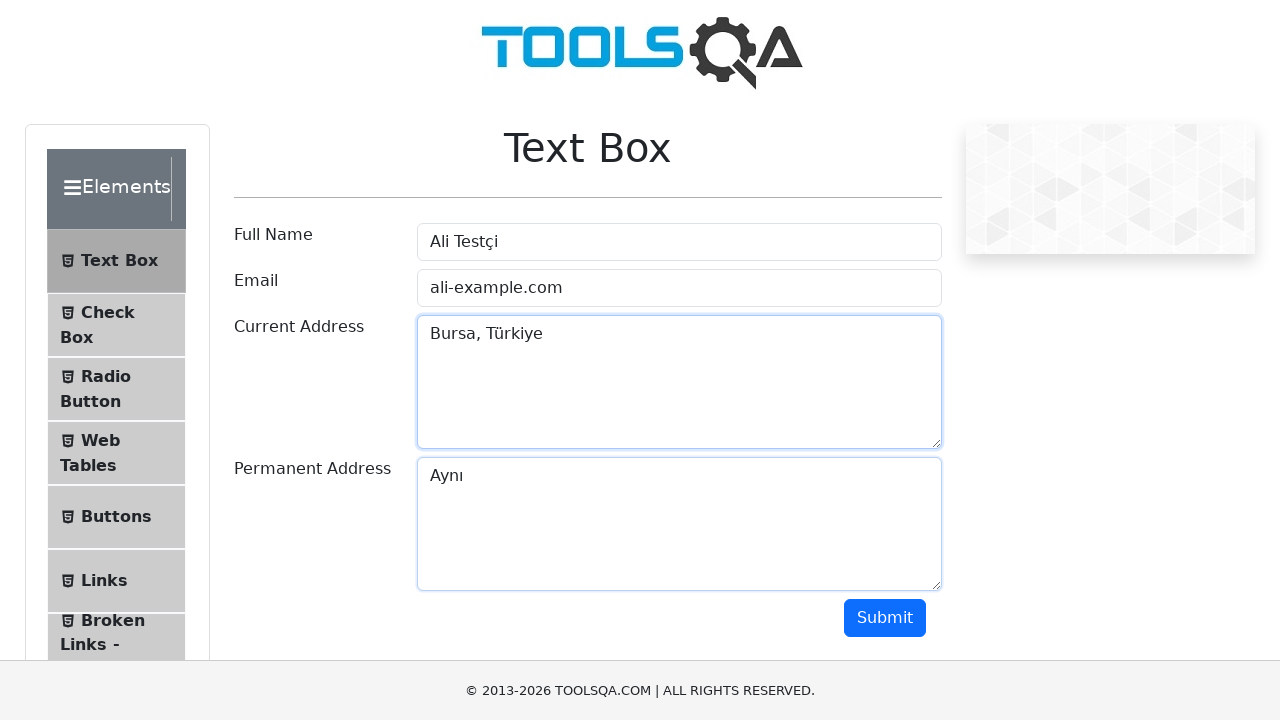

Validated email field using JavaScript - is_valid: False
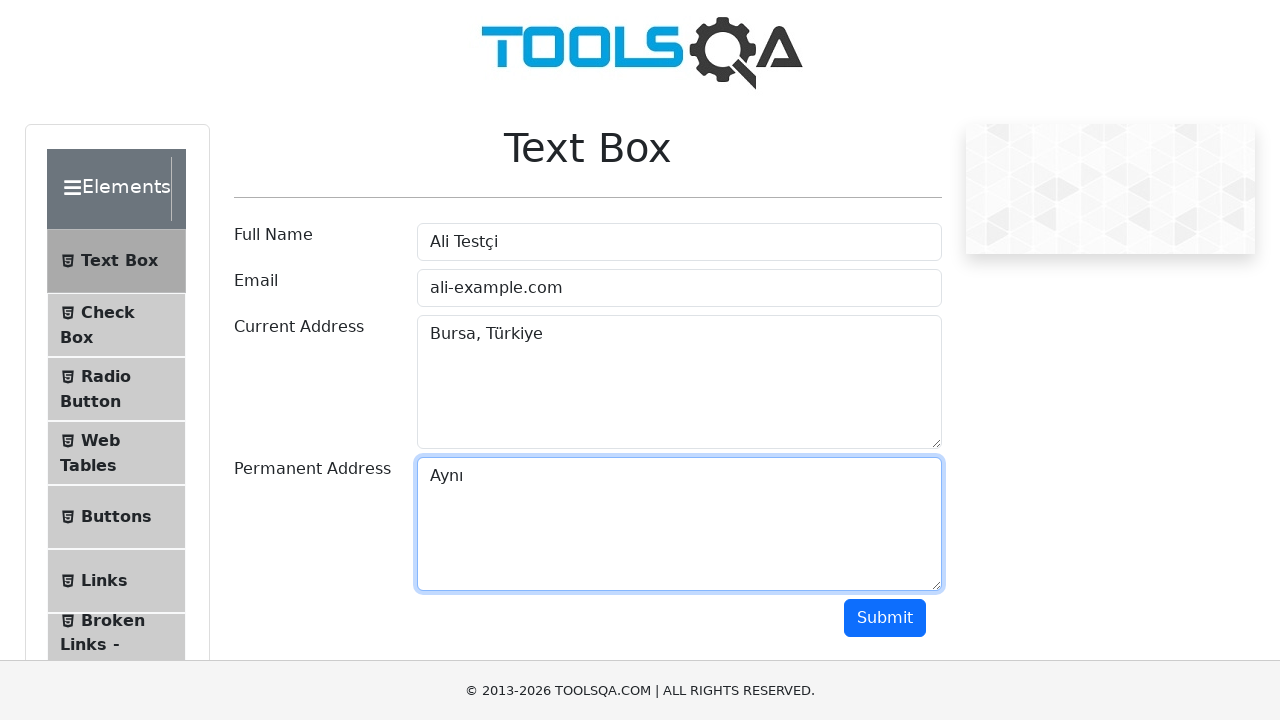

Email validation failed - form not submitted
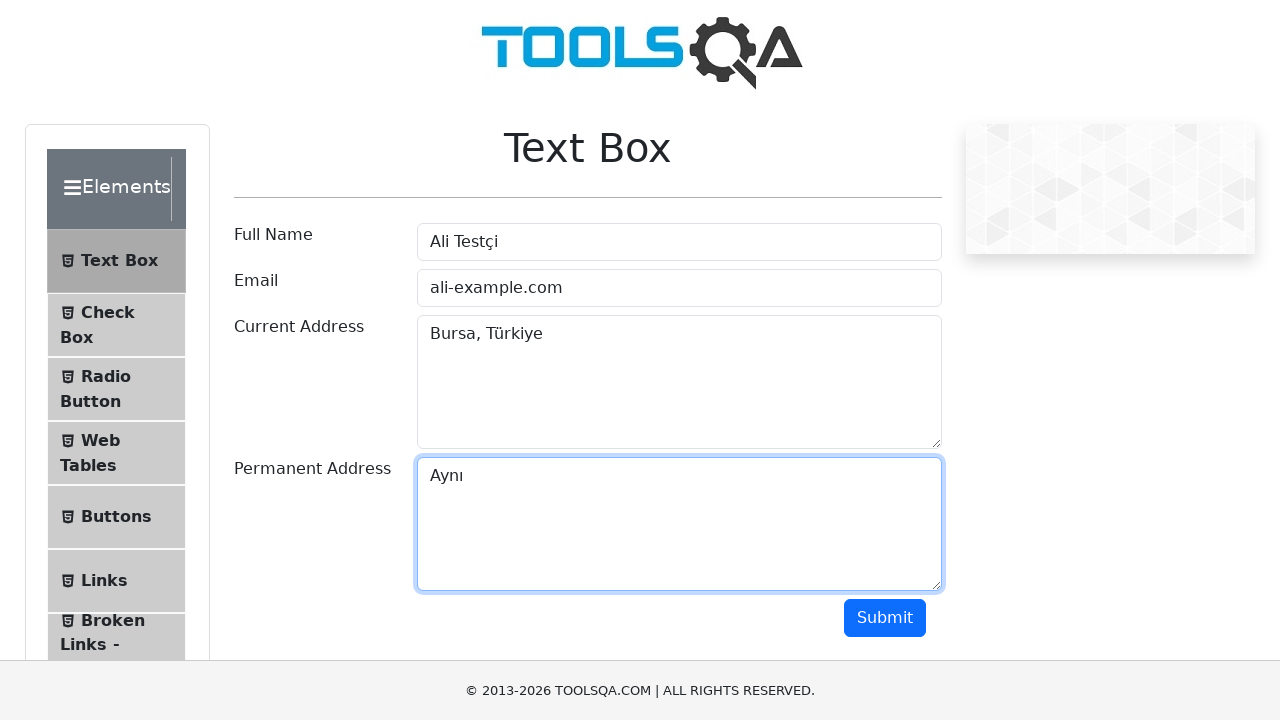

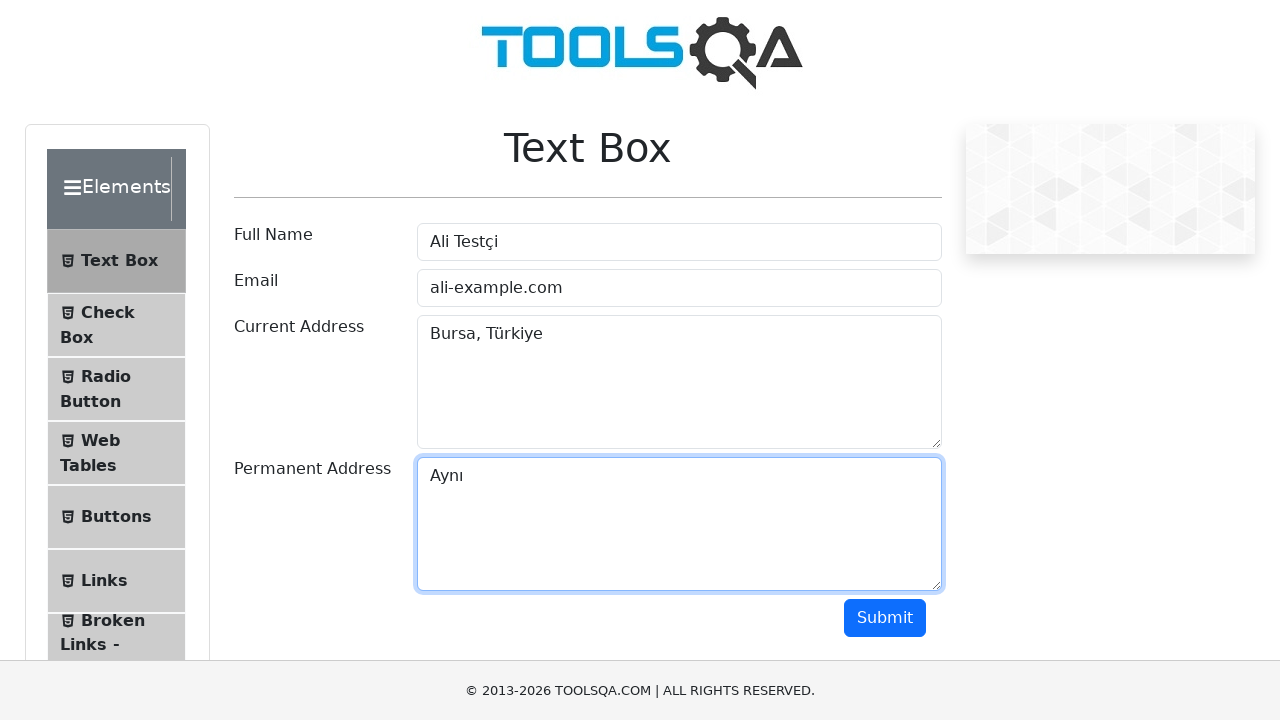